Tests year dropdown functionality on registration form by selecting an option and verifying the dropdown values are in ascending order

Starting URL: https://demo.automationtesting.in/Register.html

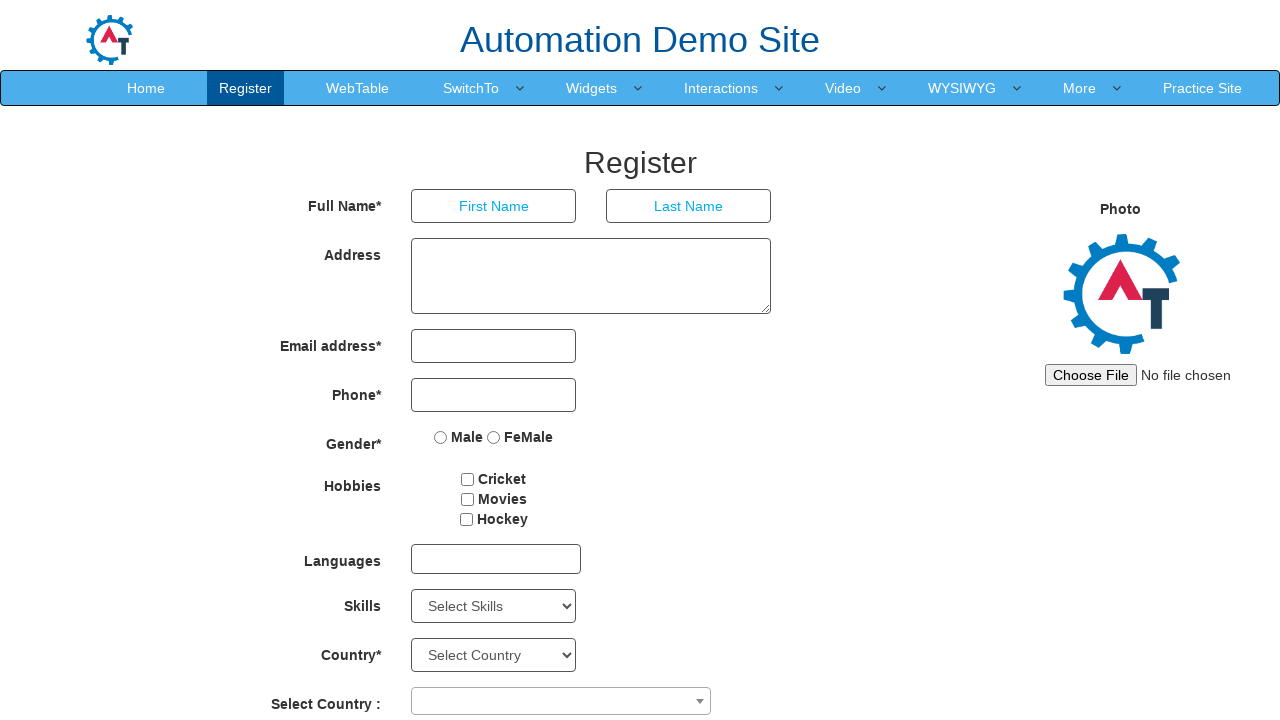

Located year dropdown element with ID 'yearbox'
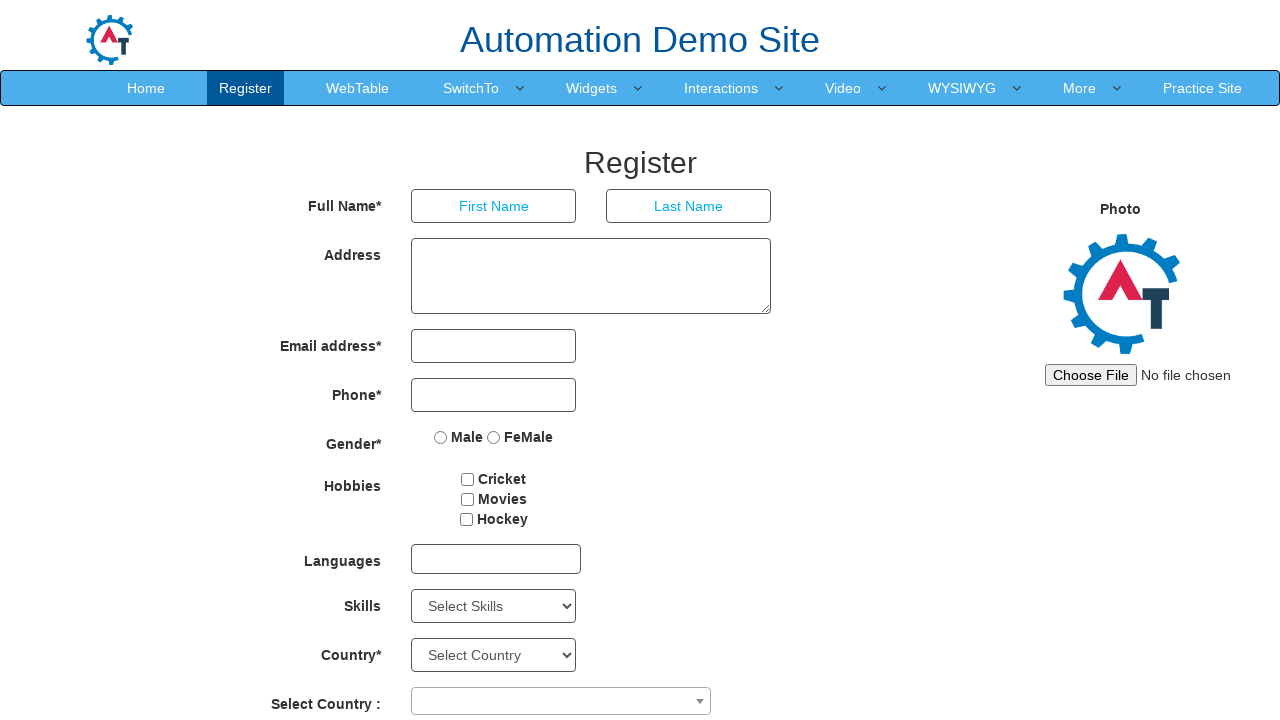

Selected option at index 4 from year dropdown on #yearbox
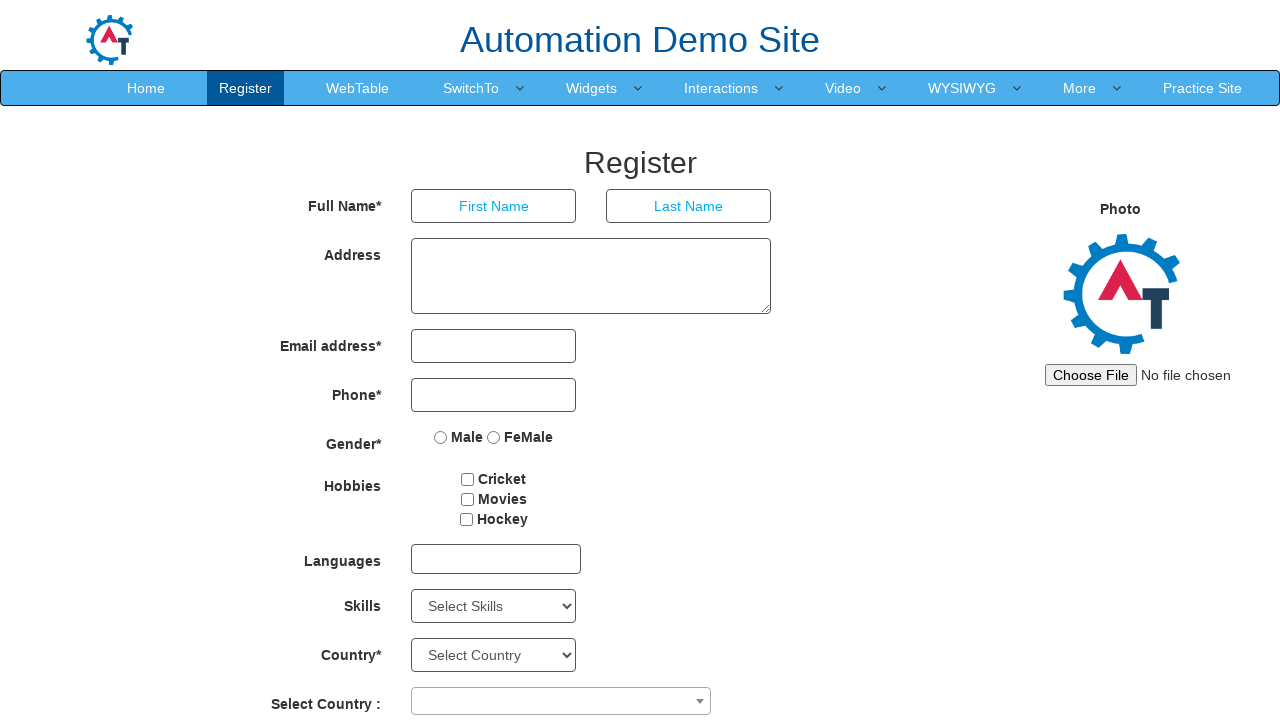

Retrieved all option elements from year dropdown
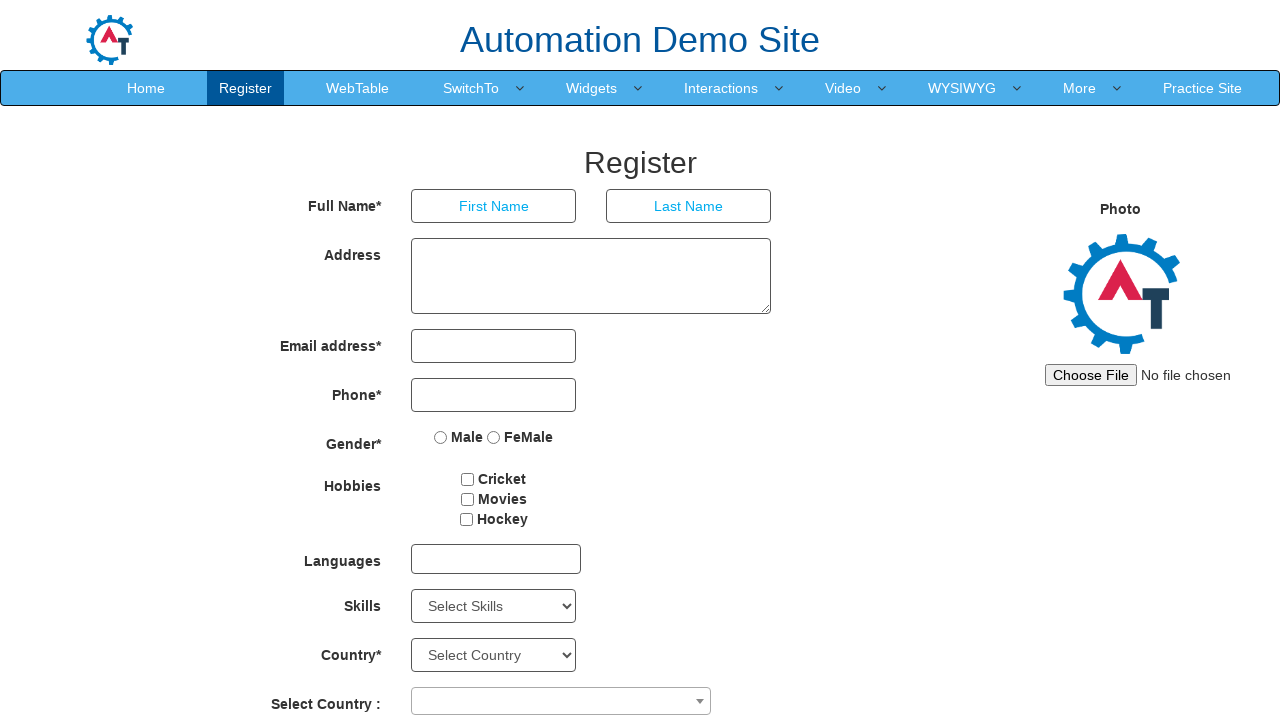

Extracted 100 year values from dropdown options
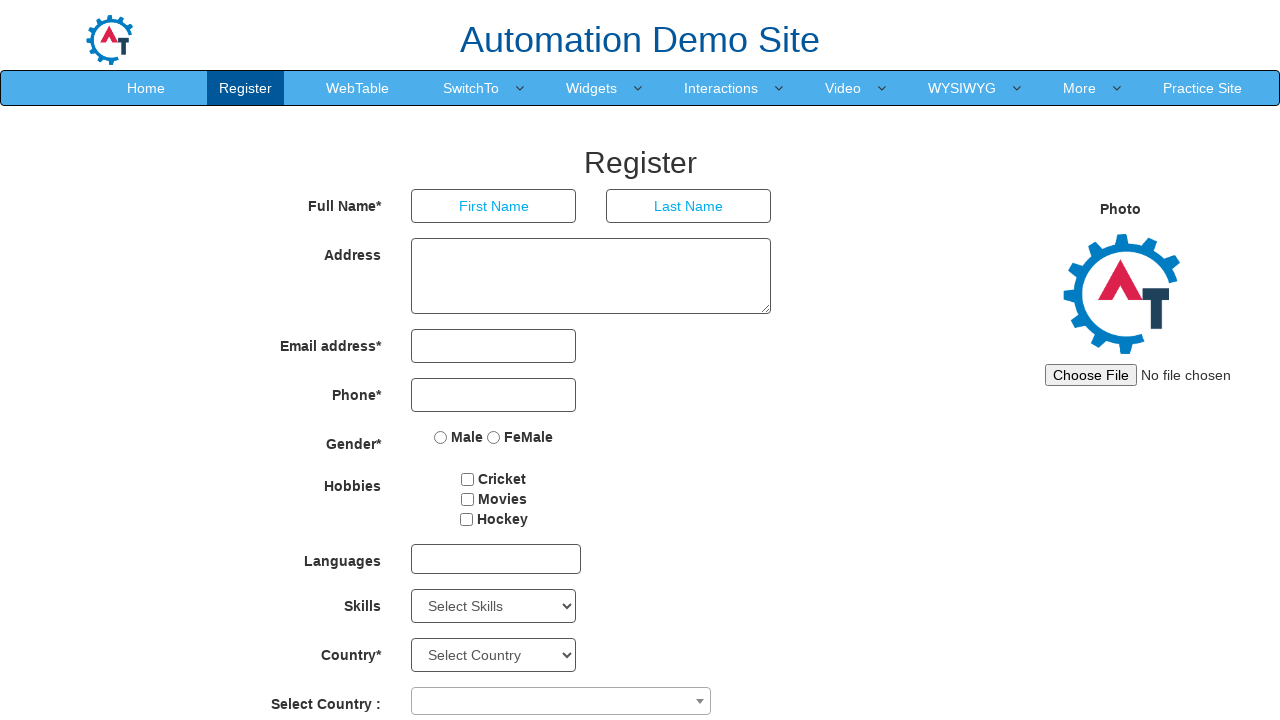

Verified year values - ascending order: True
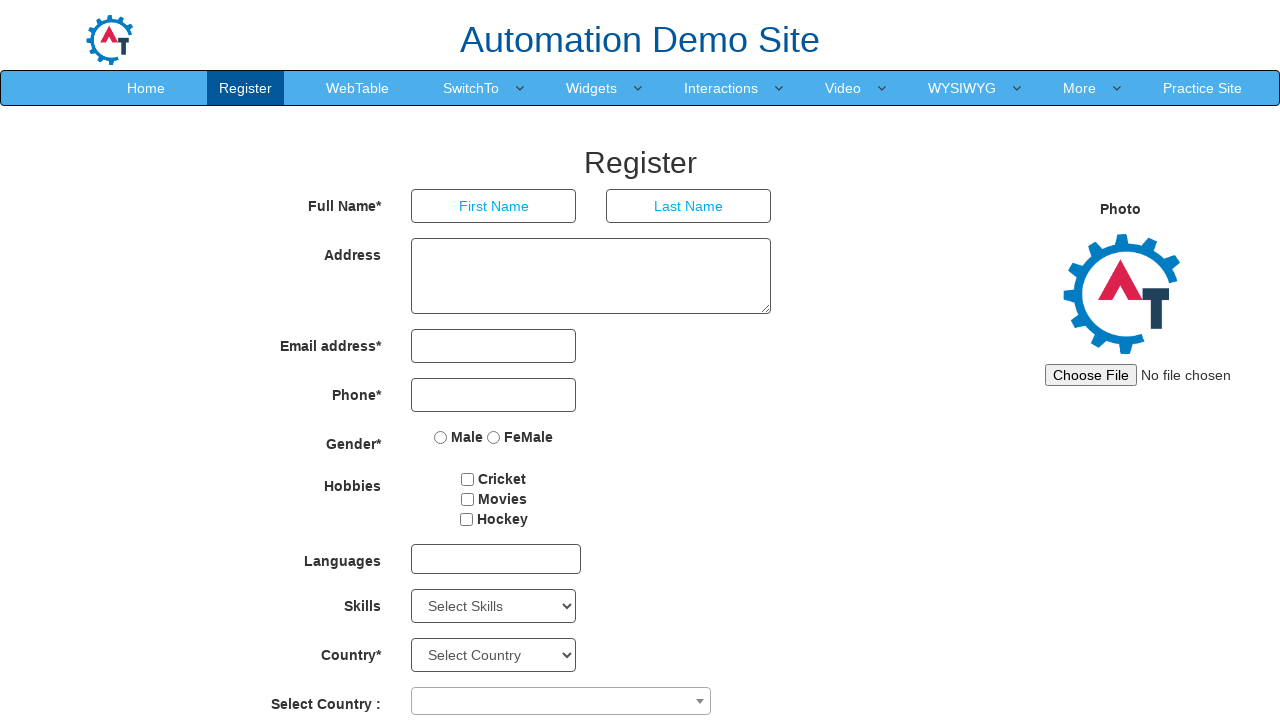

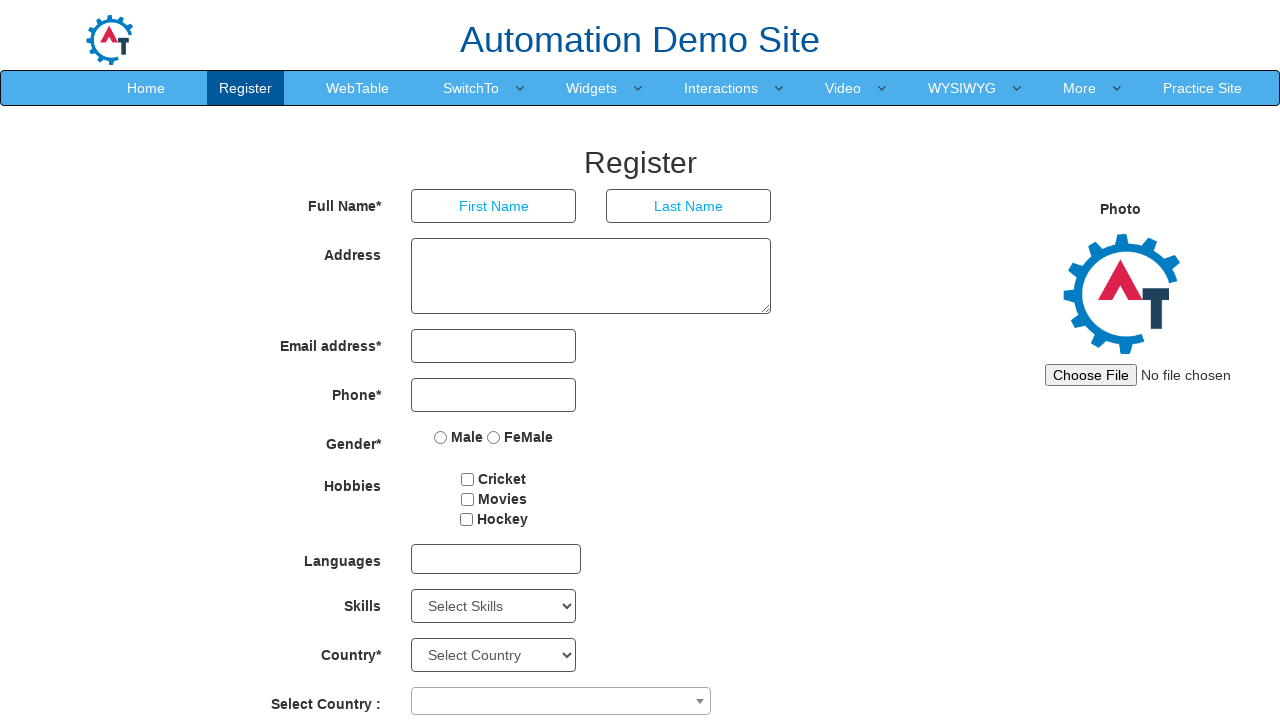